Tests radio button selection by clicking on the label text for the gender selection form

Starting URL: https://testotomasyonu.com/form

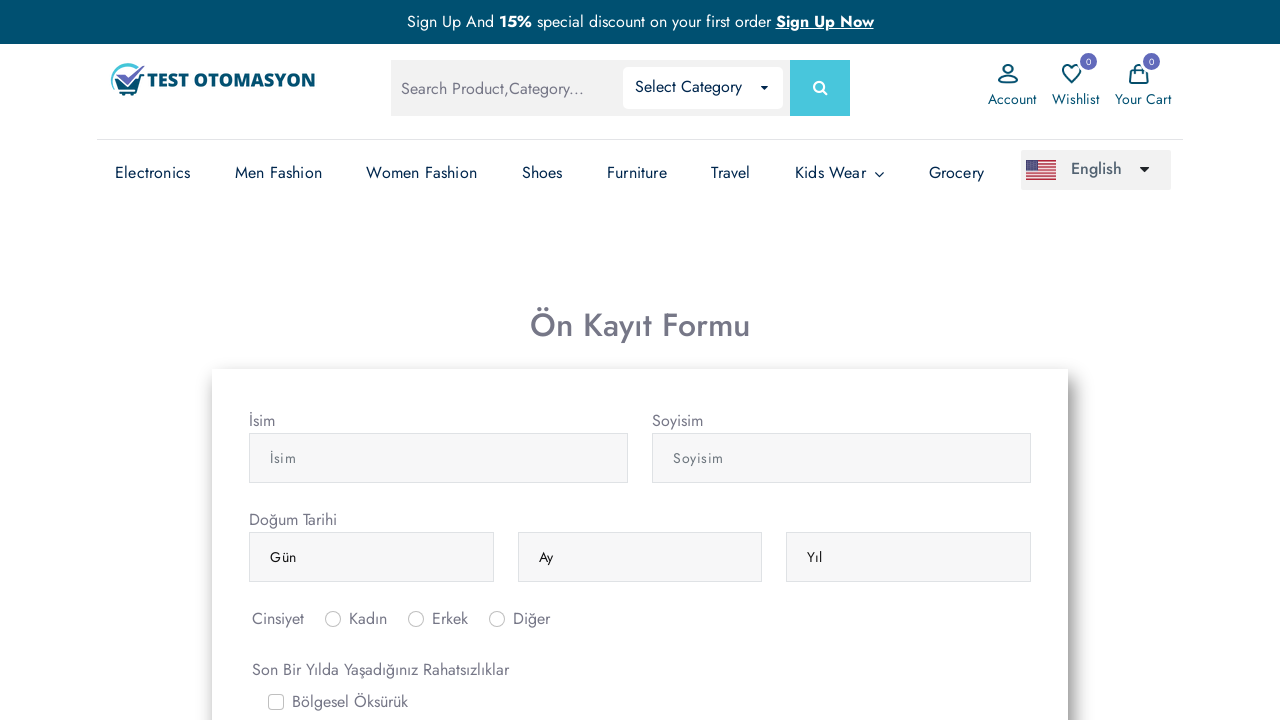

Clicked on 'Erkek' (Male) radio button label to select gender at (450, 619) on xpath=//label[@for='inlineRadio2']
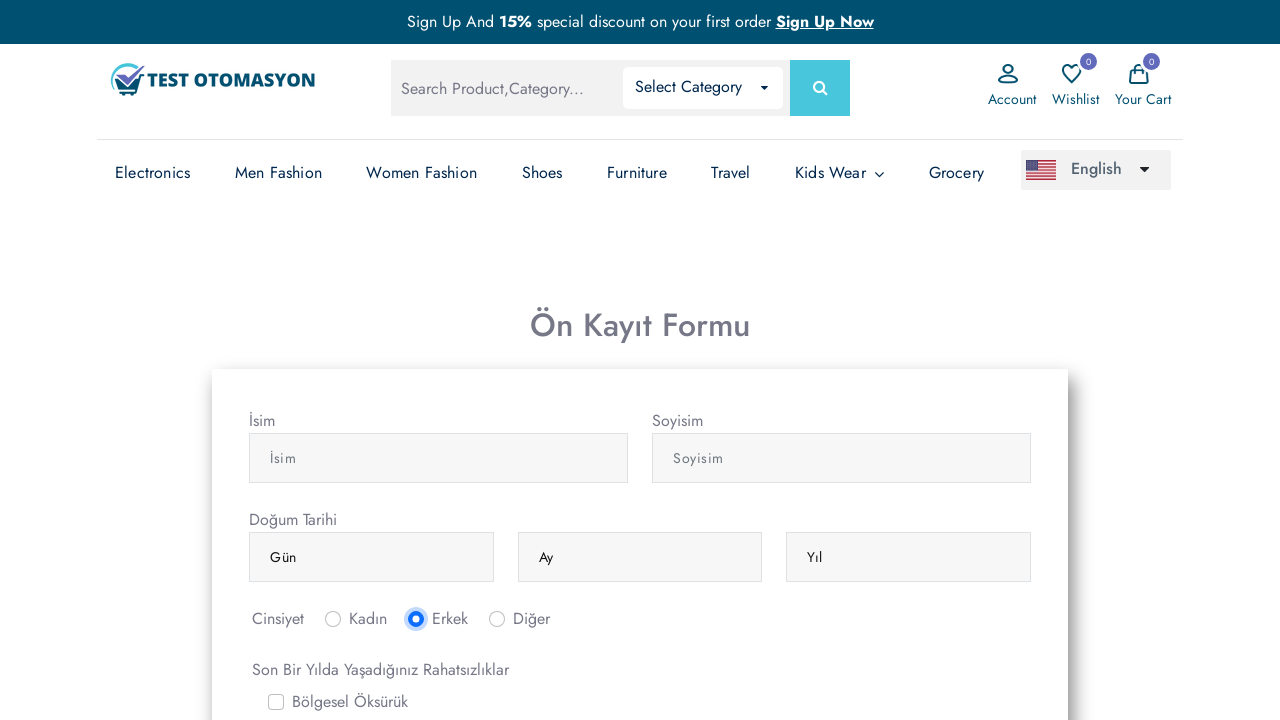

Located 'Erkek' (Male) radio button element
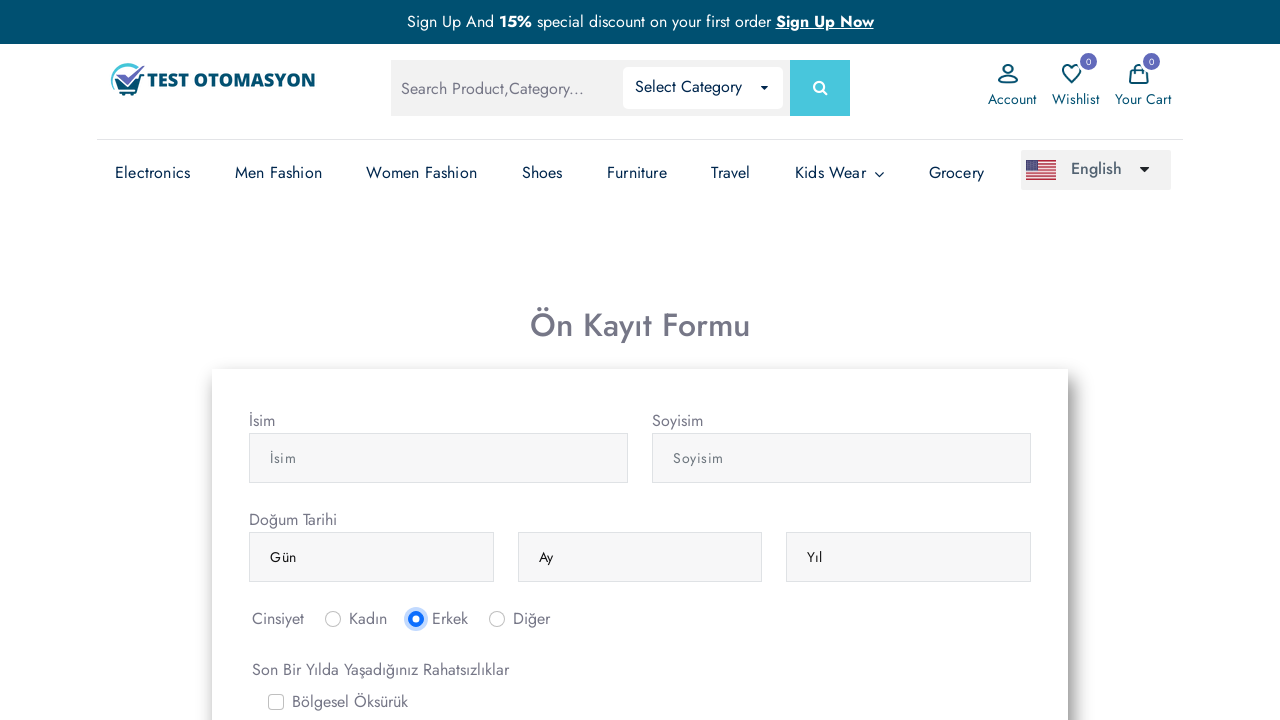

Located 'Kadın' (Female) radio button element
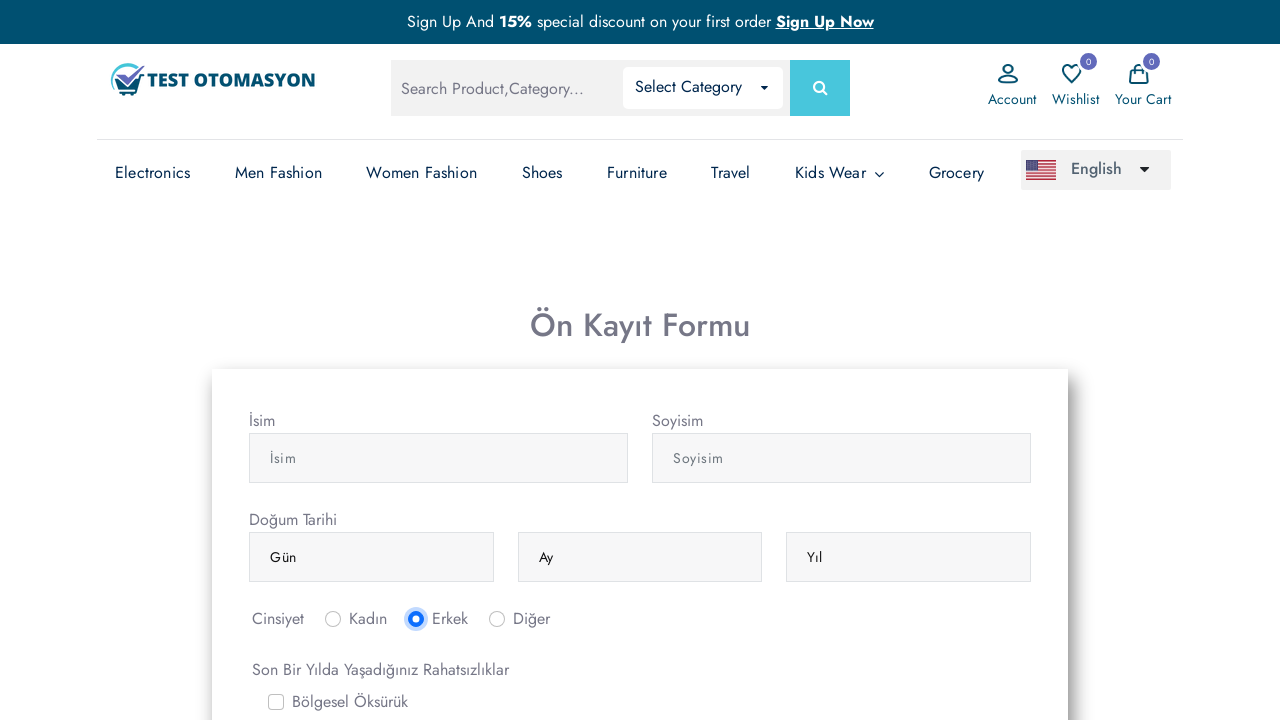

Located 'Diğer' (Other) radio button element
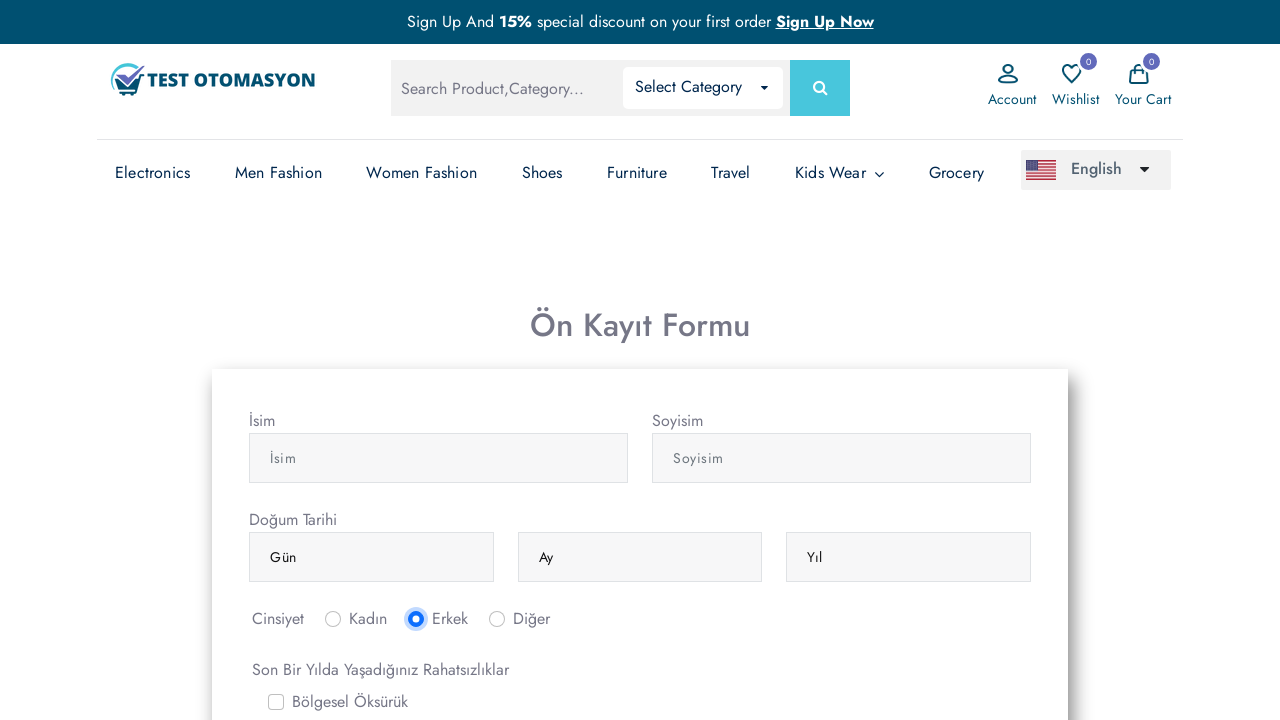

Asserted that 'Erkek' (Male) radio button is checked
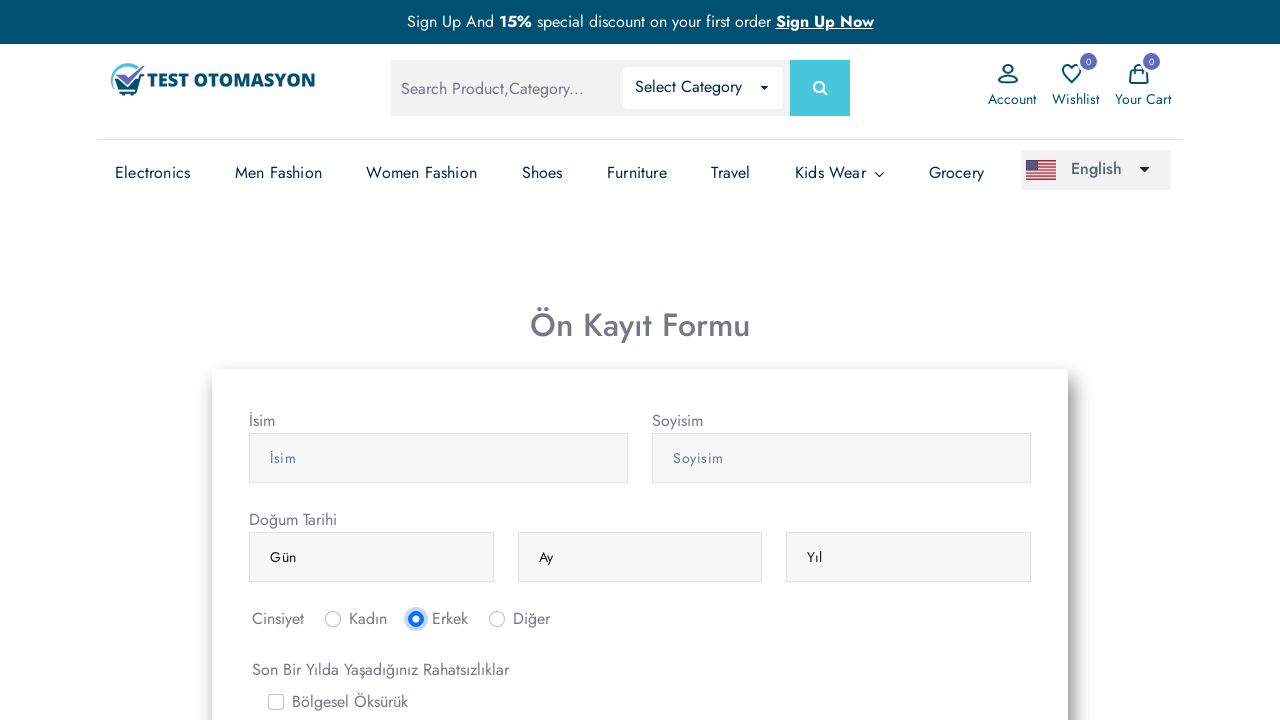

Asserted that 'Kadın' (Female) radio button is not checked
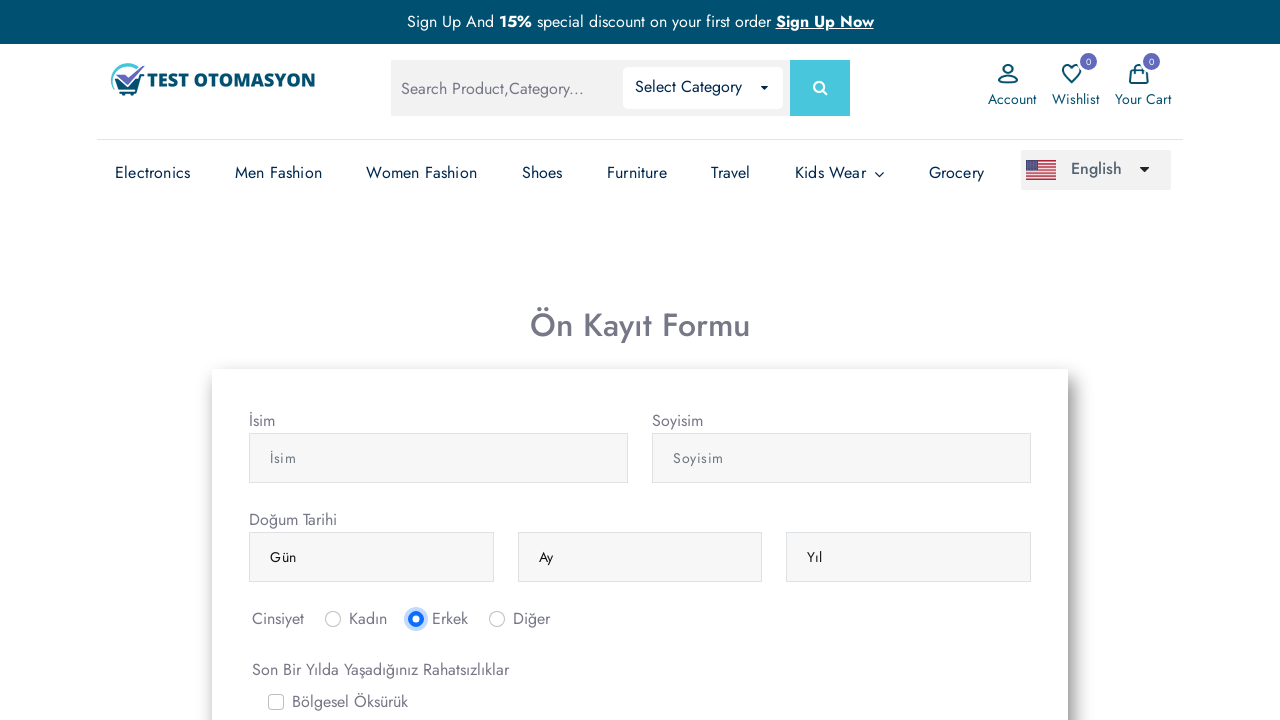

Asserted that 'Diğer' (Other) radio button is not checked
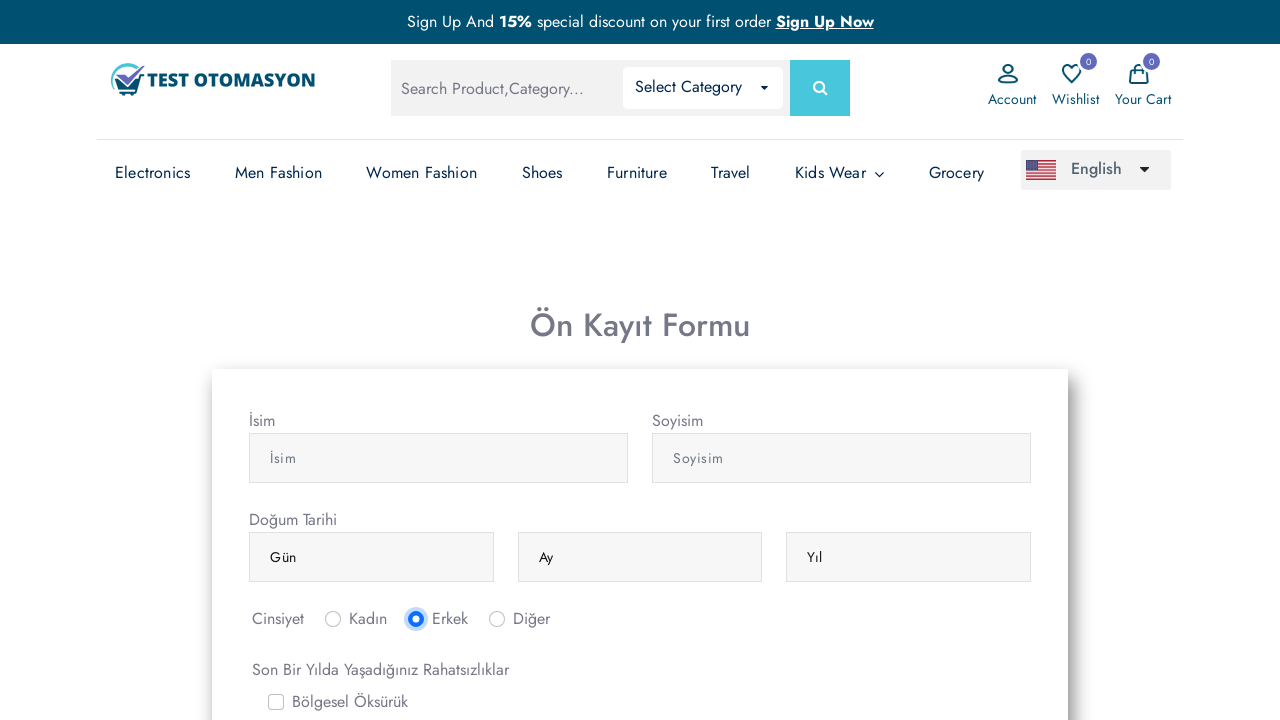

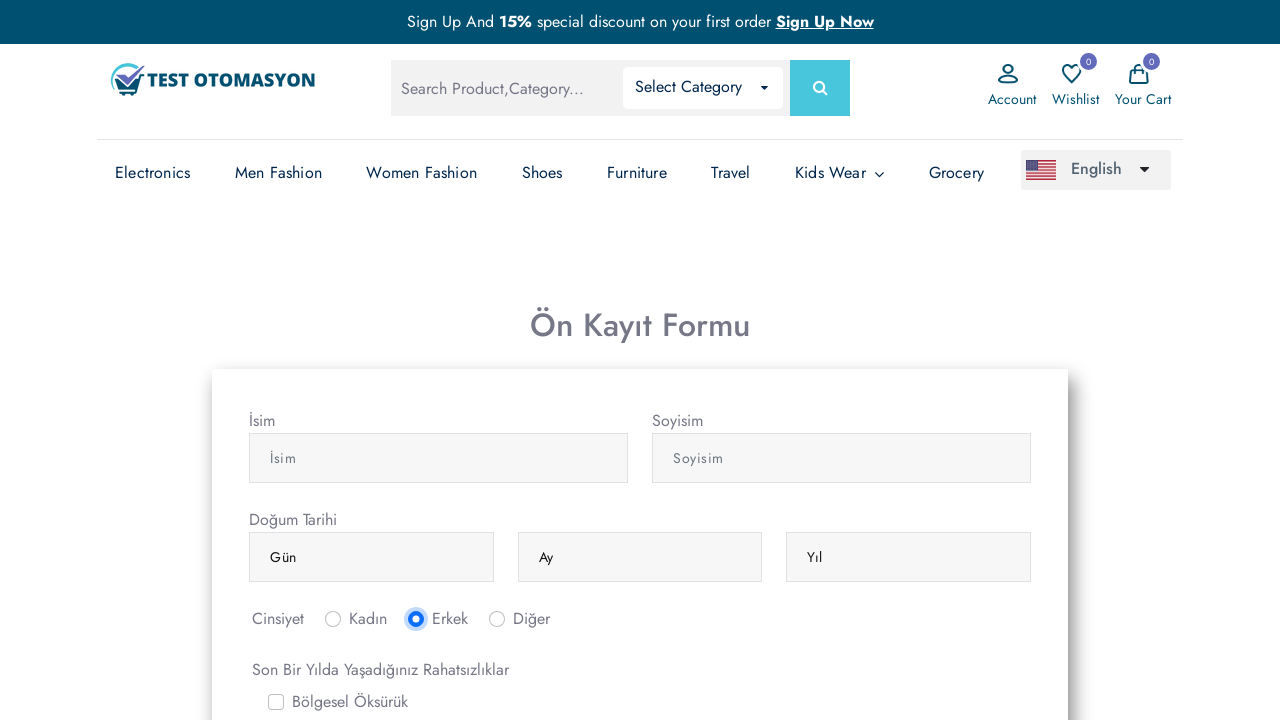